Tests form submission on an Angular practice site by interacting with various form elements (checkbox, radio button, dropdown, password field) and then navigating to a shop page to add a product to cart

Starting URL: https://rahulshettyacademy.com/angularpractice/

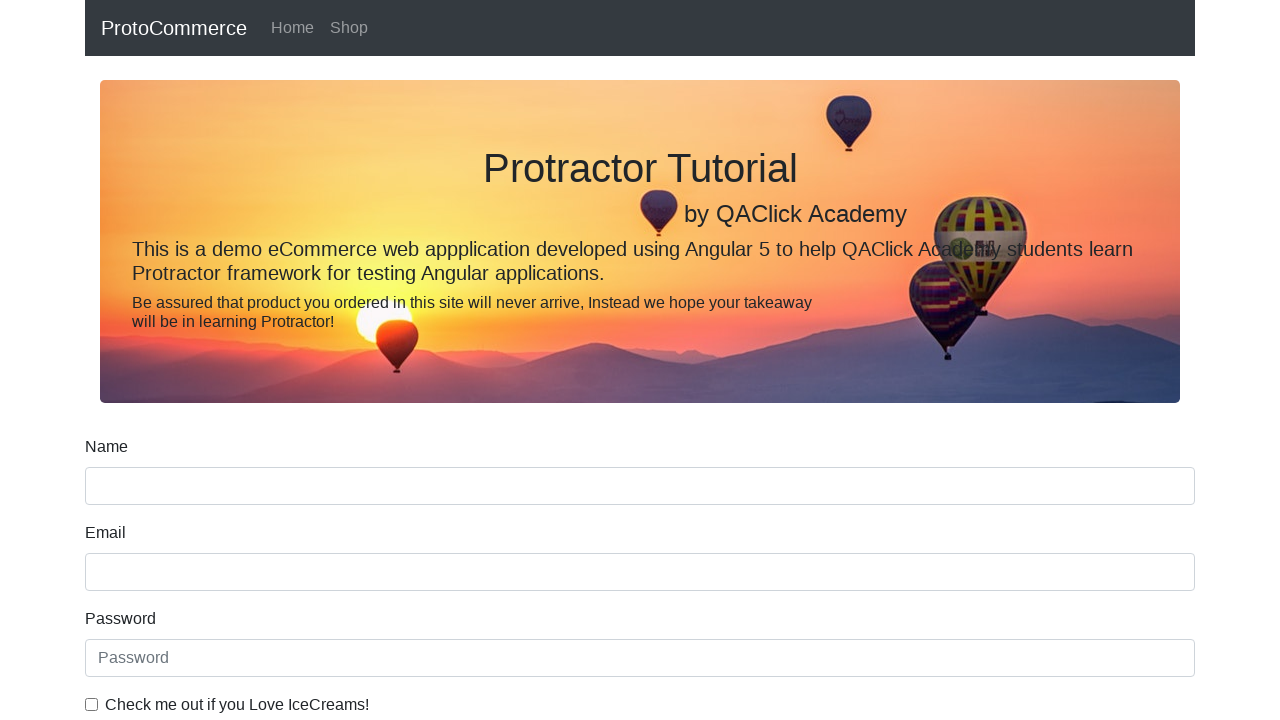

Clicked ice cream checkbox at (92, 704) on internal:label="Check me out if you Love IceCreams!"i
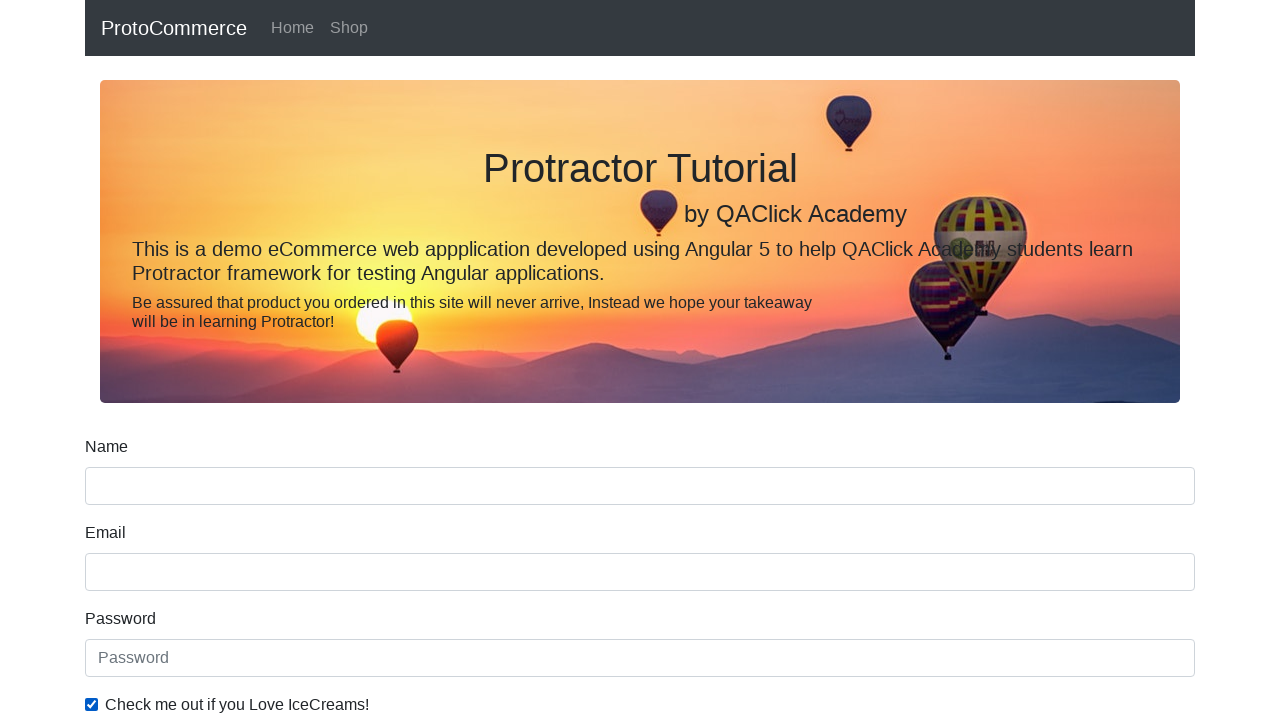

Selected 'Employed' radio button at (326, 360) on internal:label="Employed"i
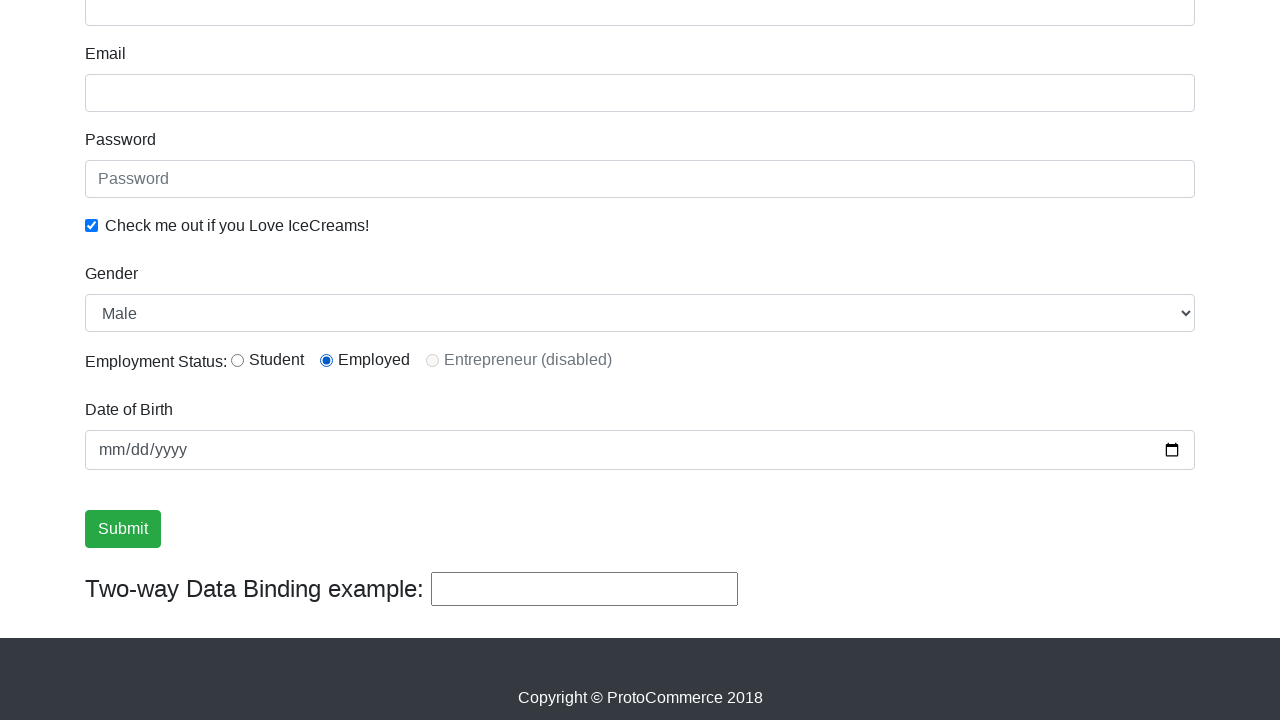

Selected 'Female' from Gender dropdown on internal:label="Gender"i
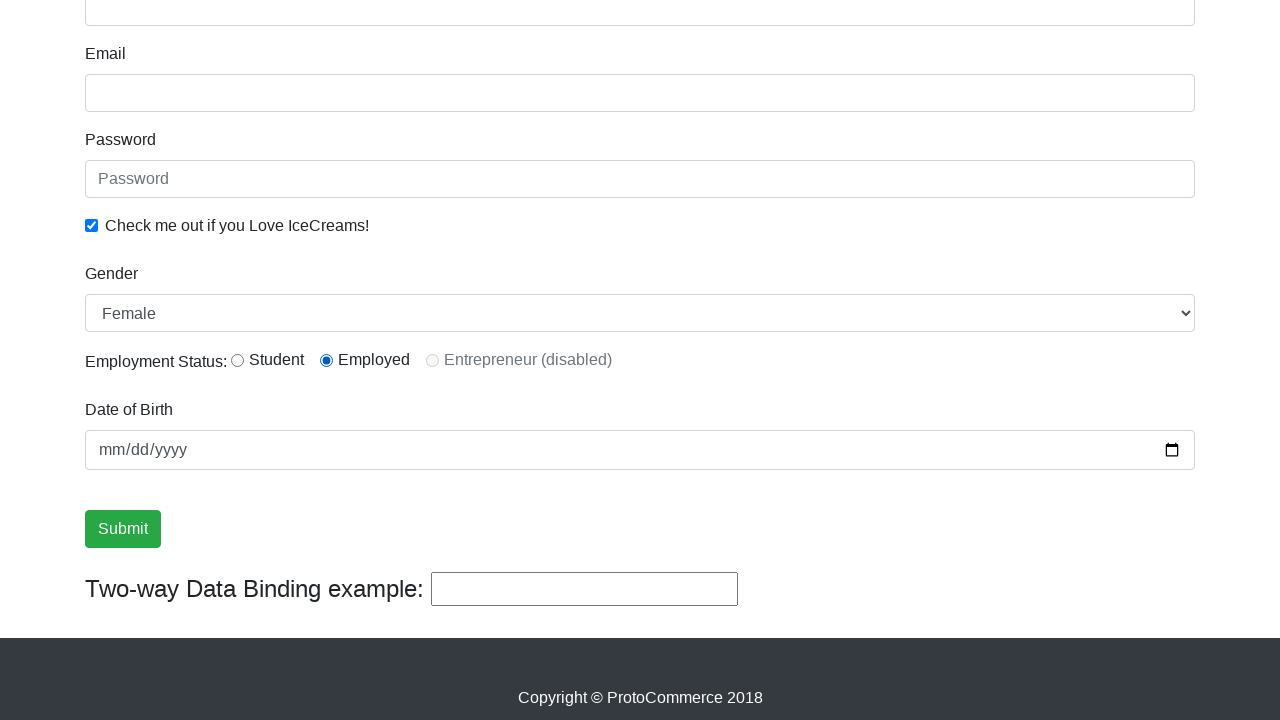

Filled password field with 'abc123' on internal:attr=[placeholder="Password"i]
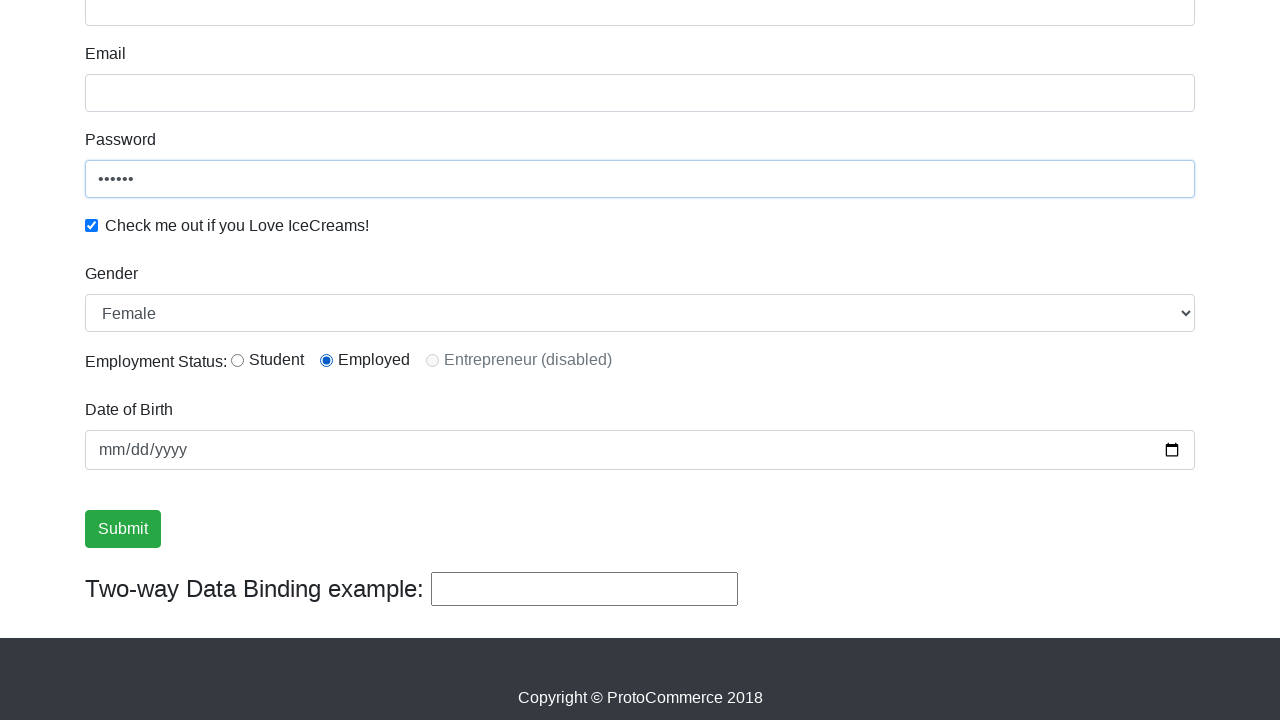

Clicked Submit button at (123, 529) on internal:role=button[name="Submit"i]
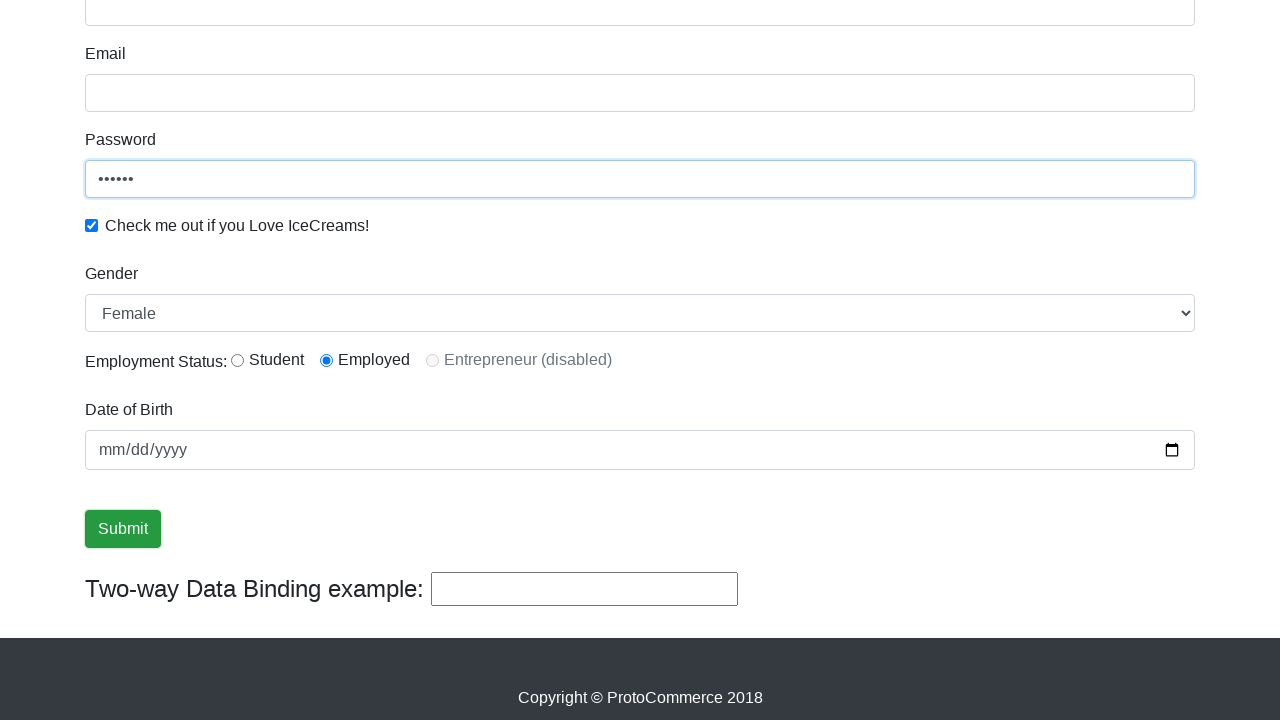

Verified success message is visible
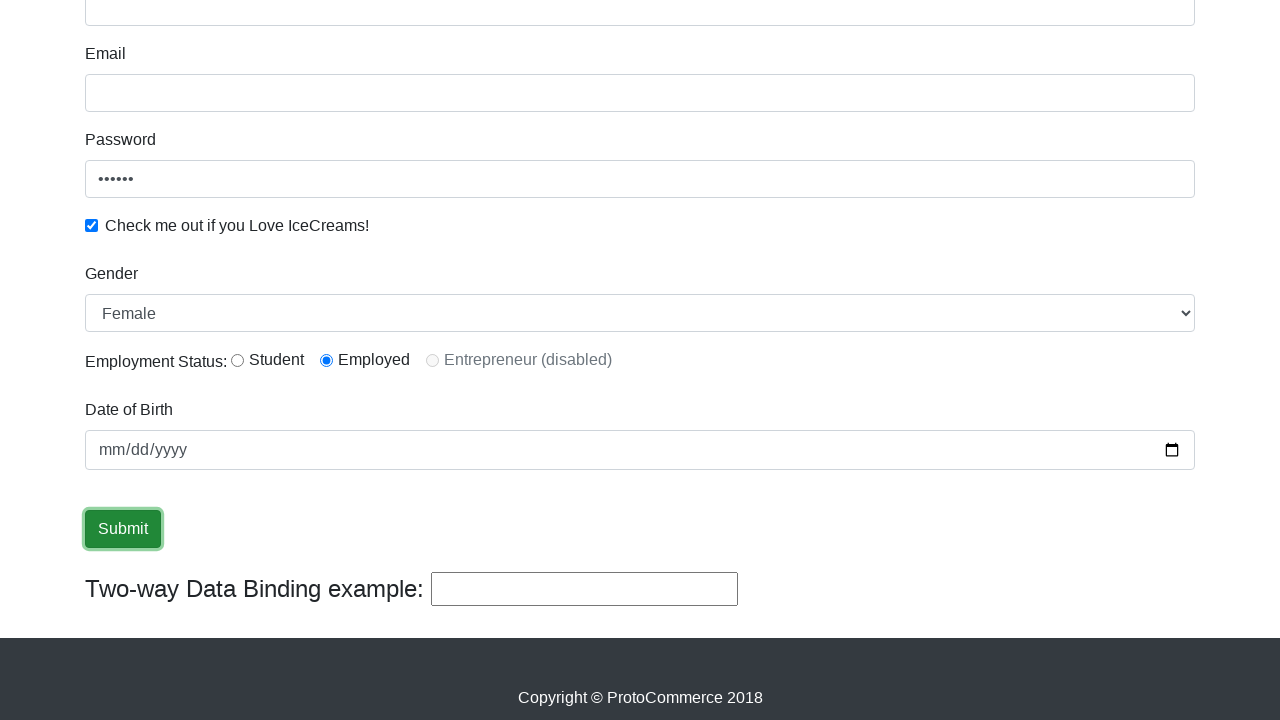

Clicked Shop link to navigate to shop page at (349, 28) on internal:role=link[name="Shop"i]
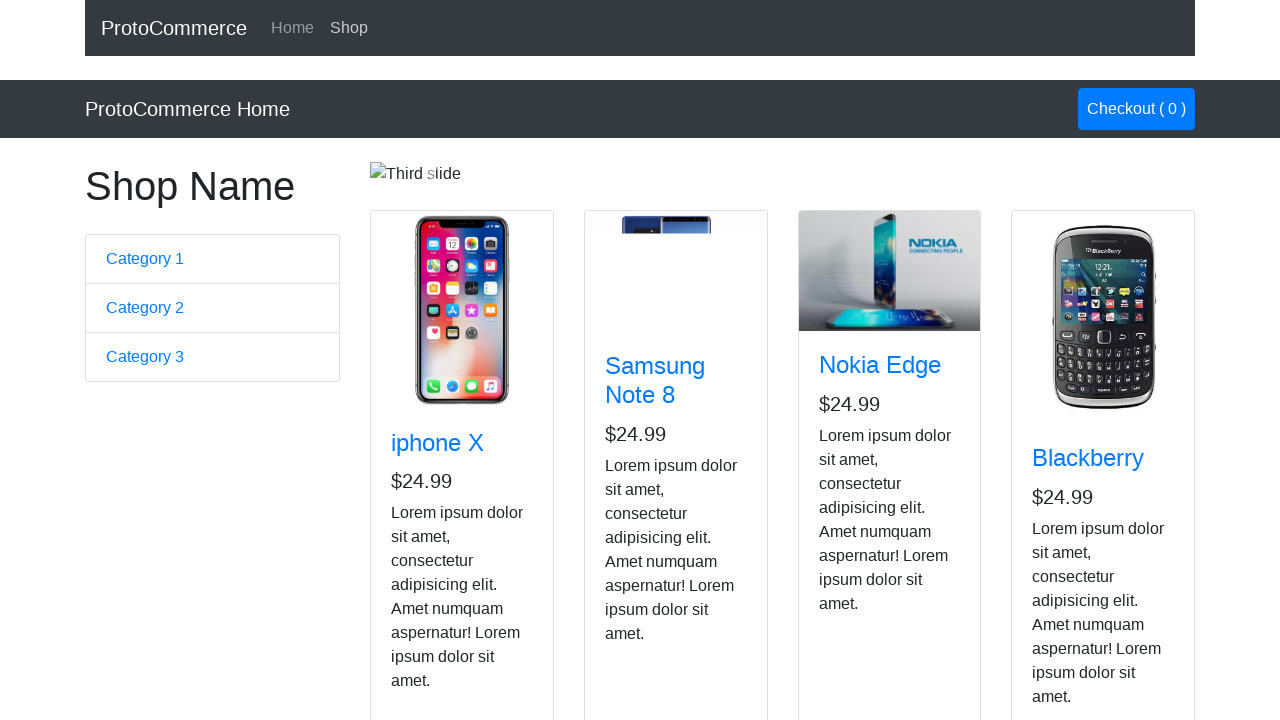

Added Nokia Edge product to cart at (854, 528) on app-card >> internal:has-text="Nokia Edge"i >> internal:role=button
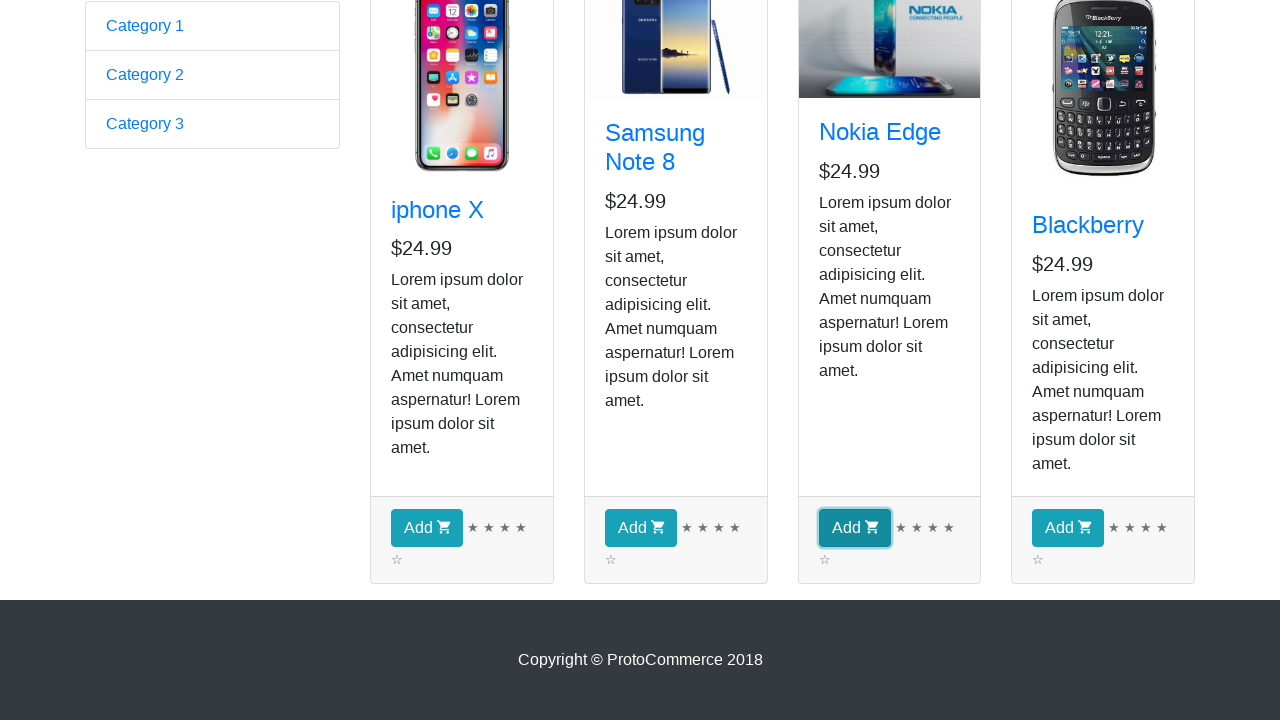

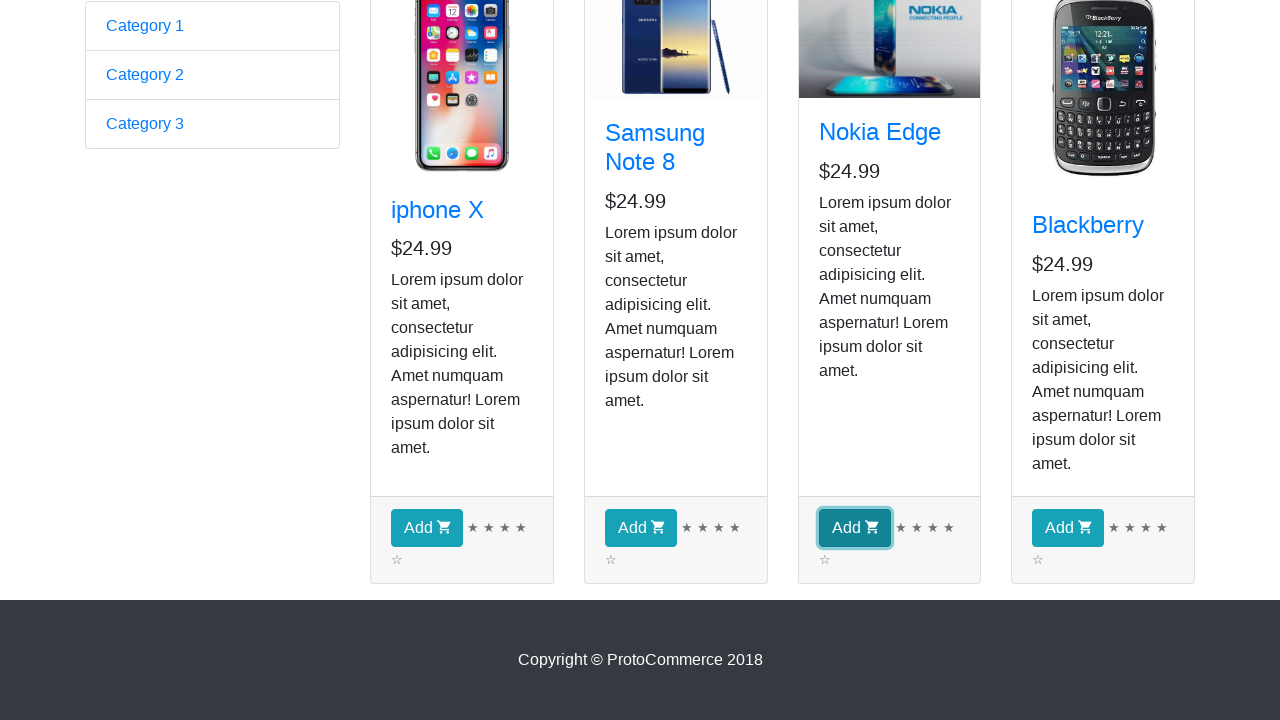